Tests alert confirmation dialog by navigating to the confirm alert tab, triggering a confirm alert, and dismissing it

Starting URL: https://demo.automationtesting.in/Alerts.html

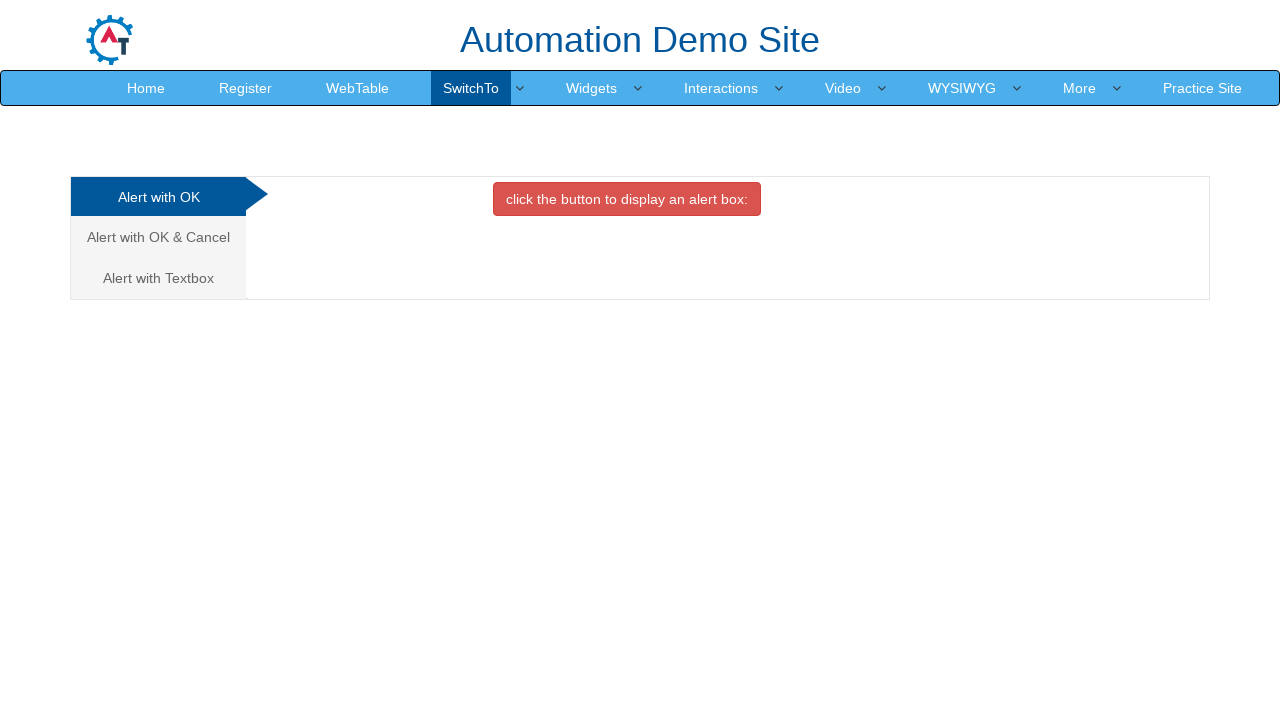

Clicked on the 'Alert with OK & Cancel' tab at (158, 237) on xpath=//html/body/div[1]/div/div/div/div[1]/ul/li[2]/a
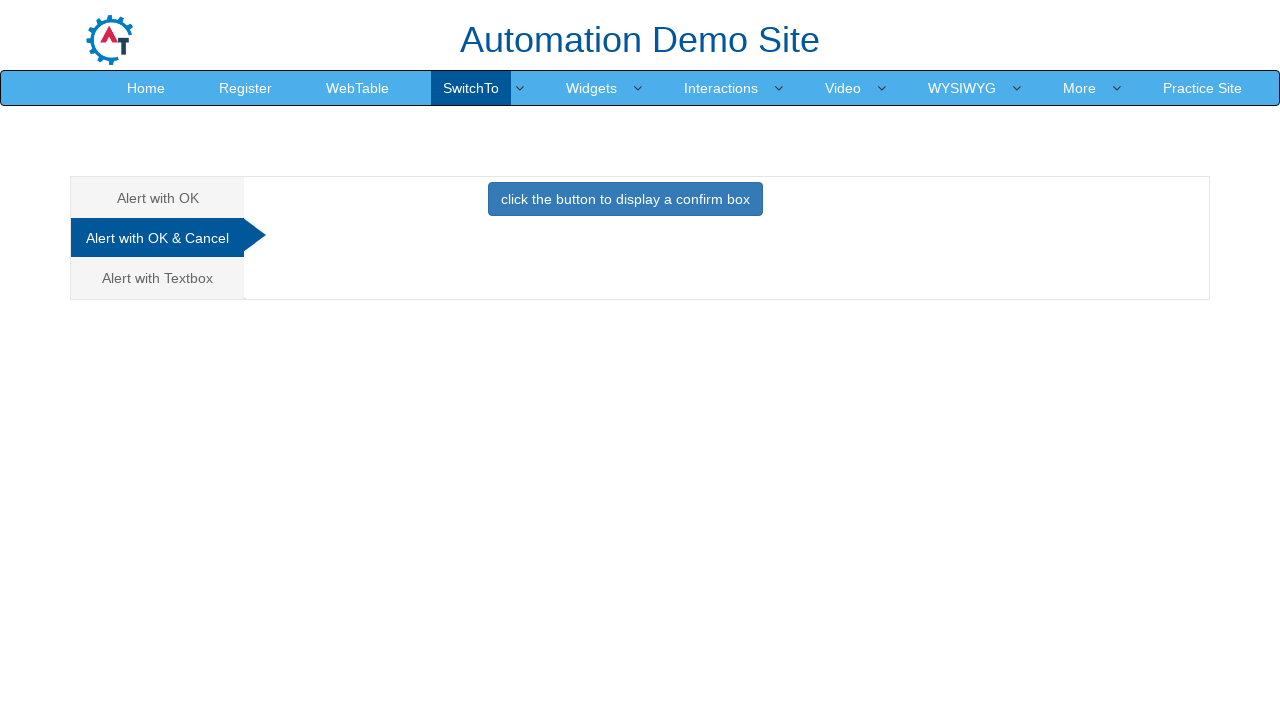

Clicked button to trigger confirm alert at (625, 199) on xpath=//*[@id='CancelTab']/button
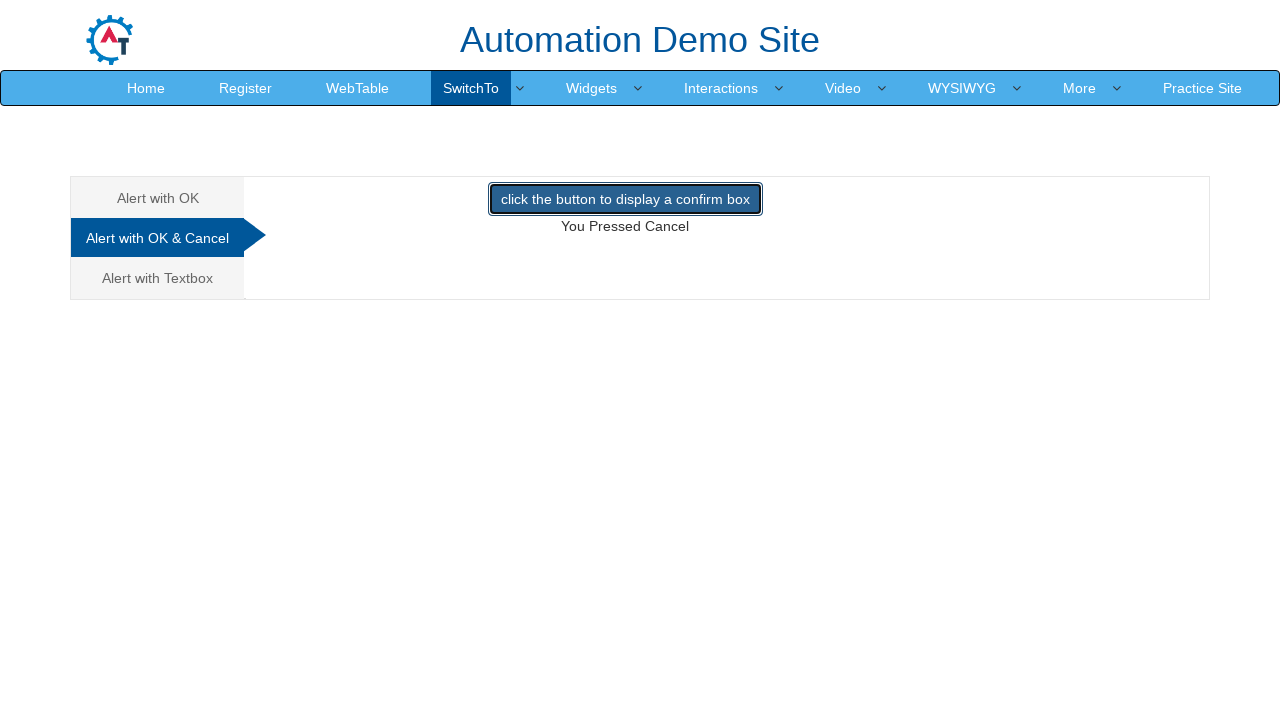

Set up dialog handler to dismiss confirm alert
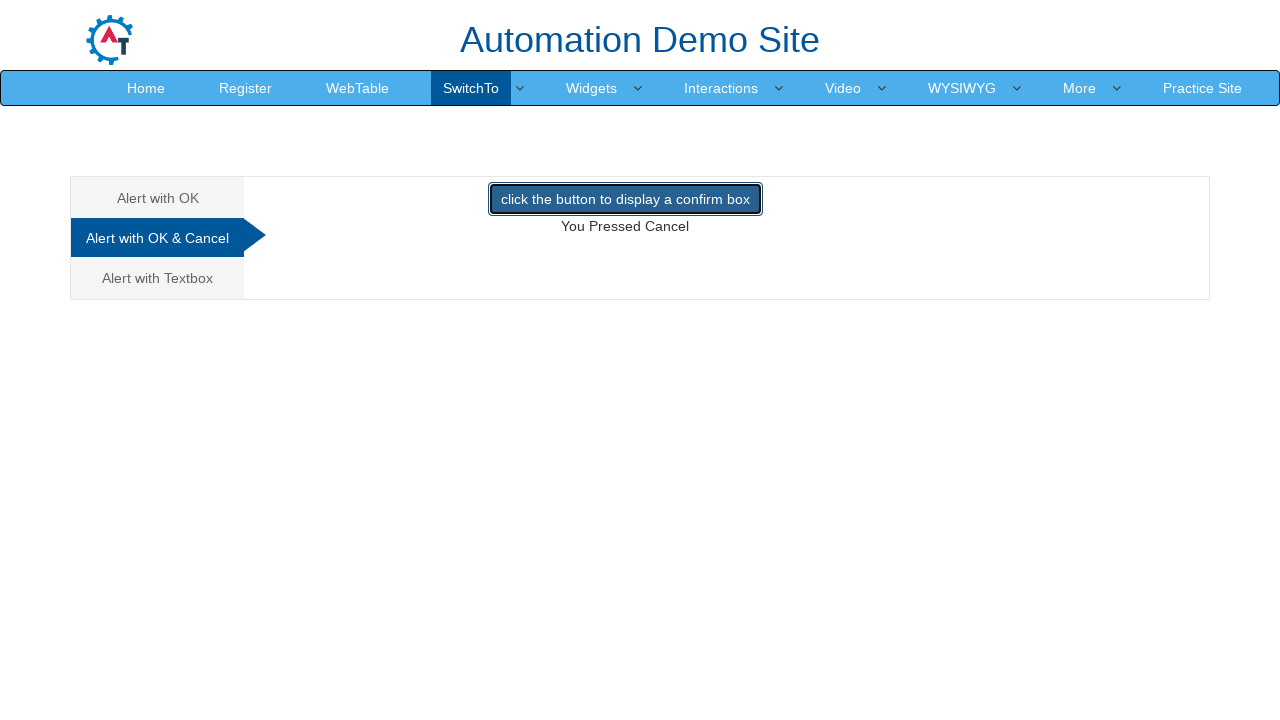

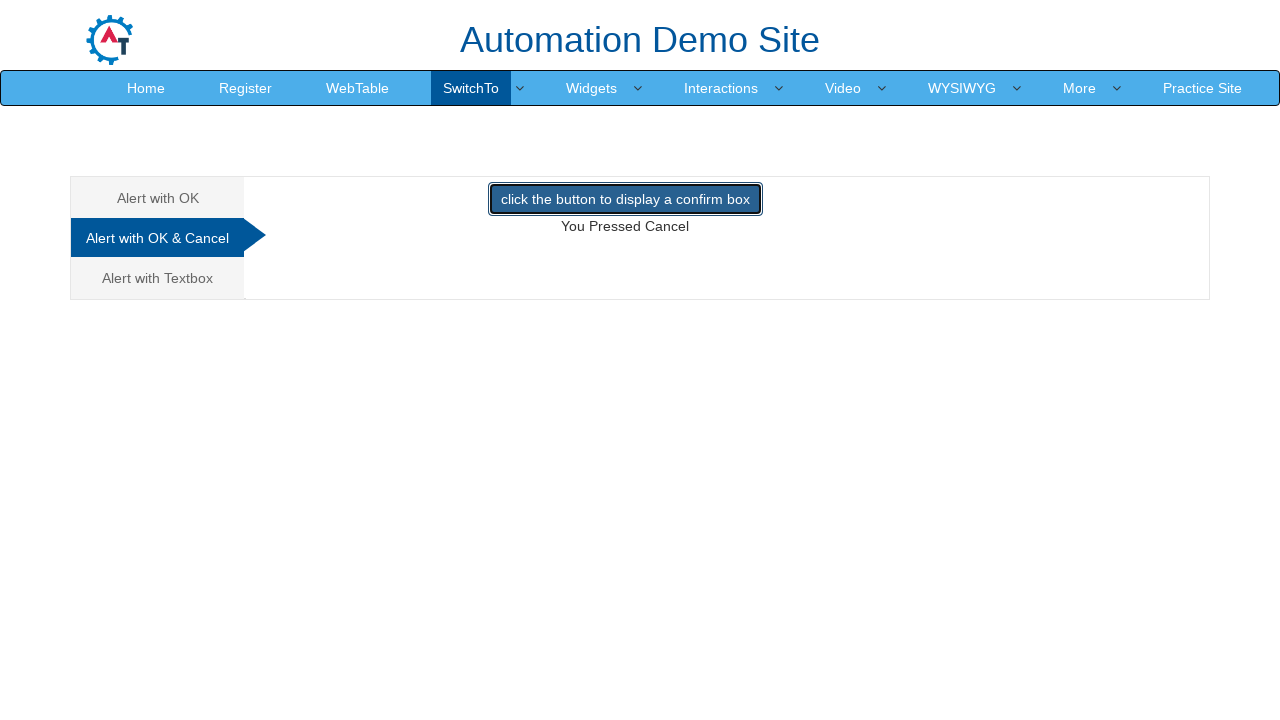